Tests product sorting functionality by logging in, selecting price sorting option, and verifying products are displayed in ascending price order

Starting URL: https://www.saucedemo.com/

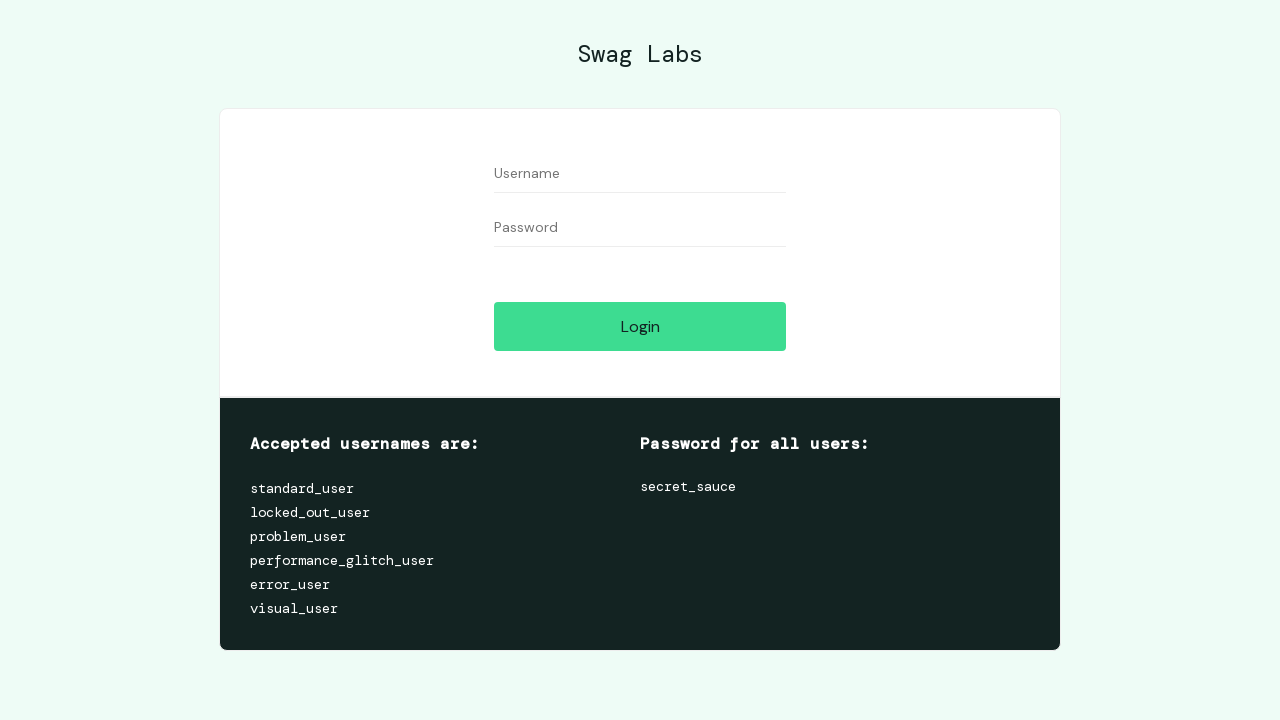

Filled username field with 'standard_user' on #user-name
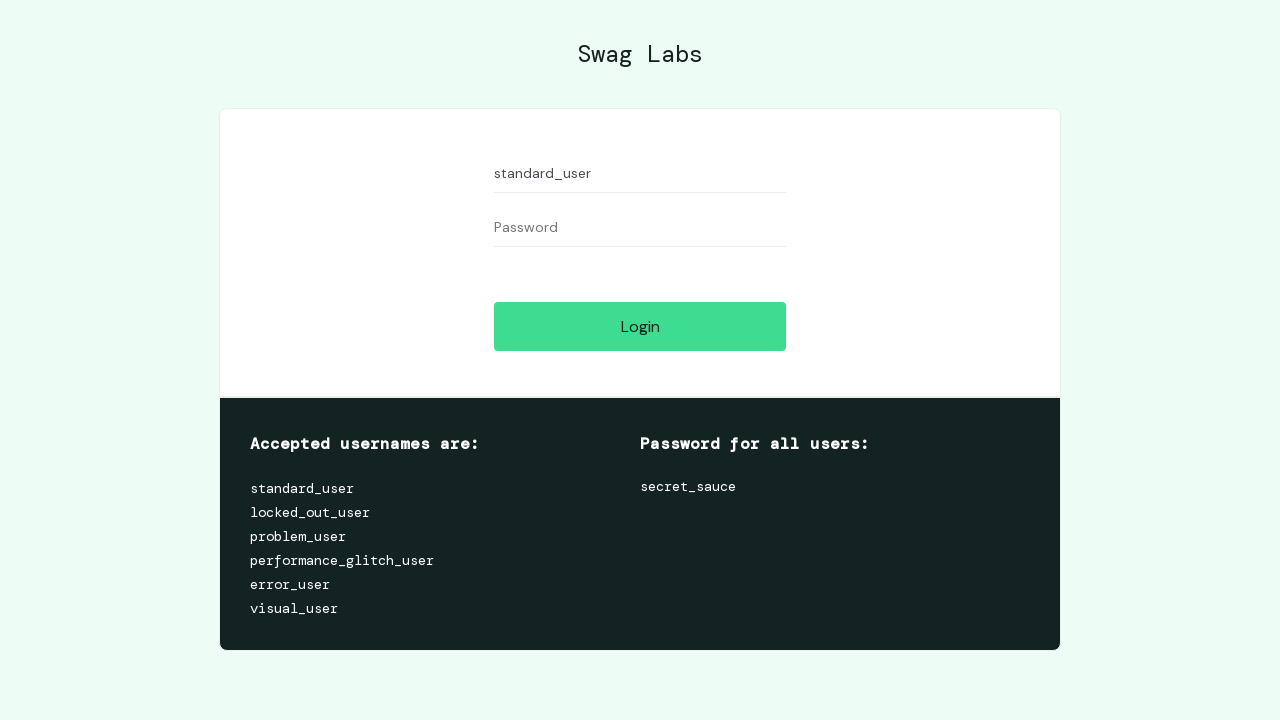

Filled password field with 'secret_sauce' on #password
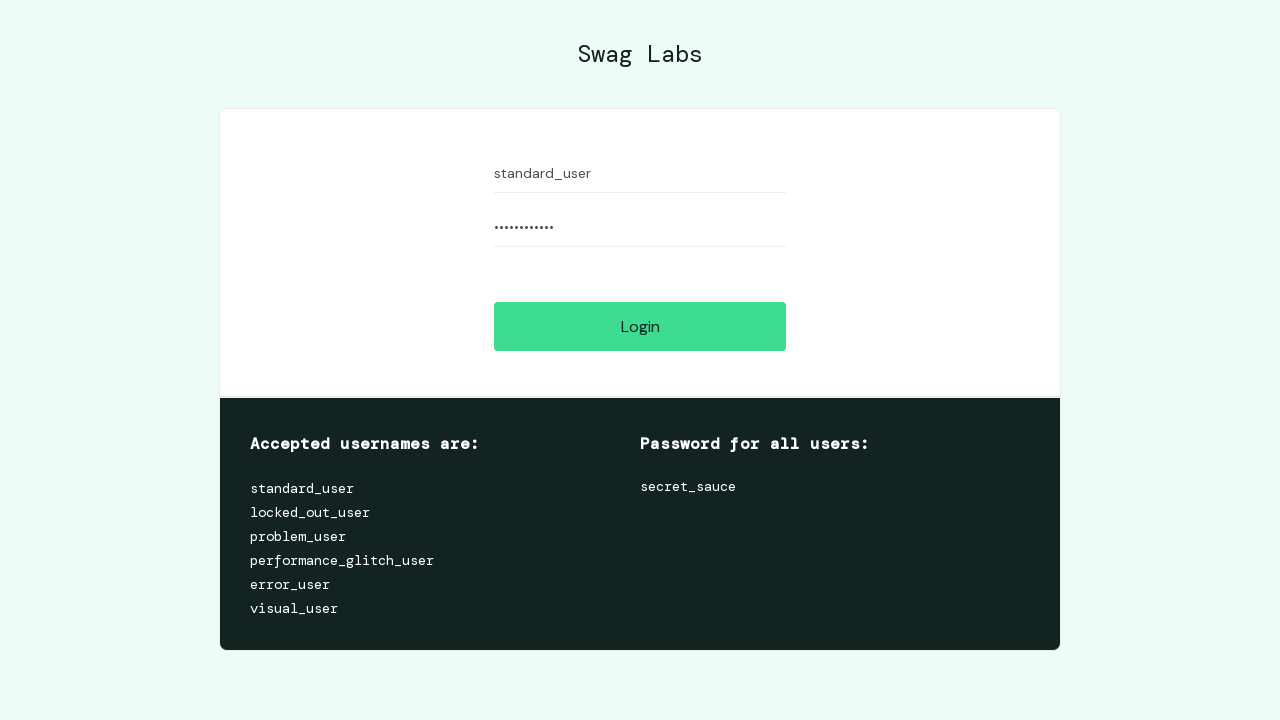

Clicked login button at (640, 326) on #login-button
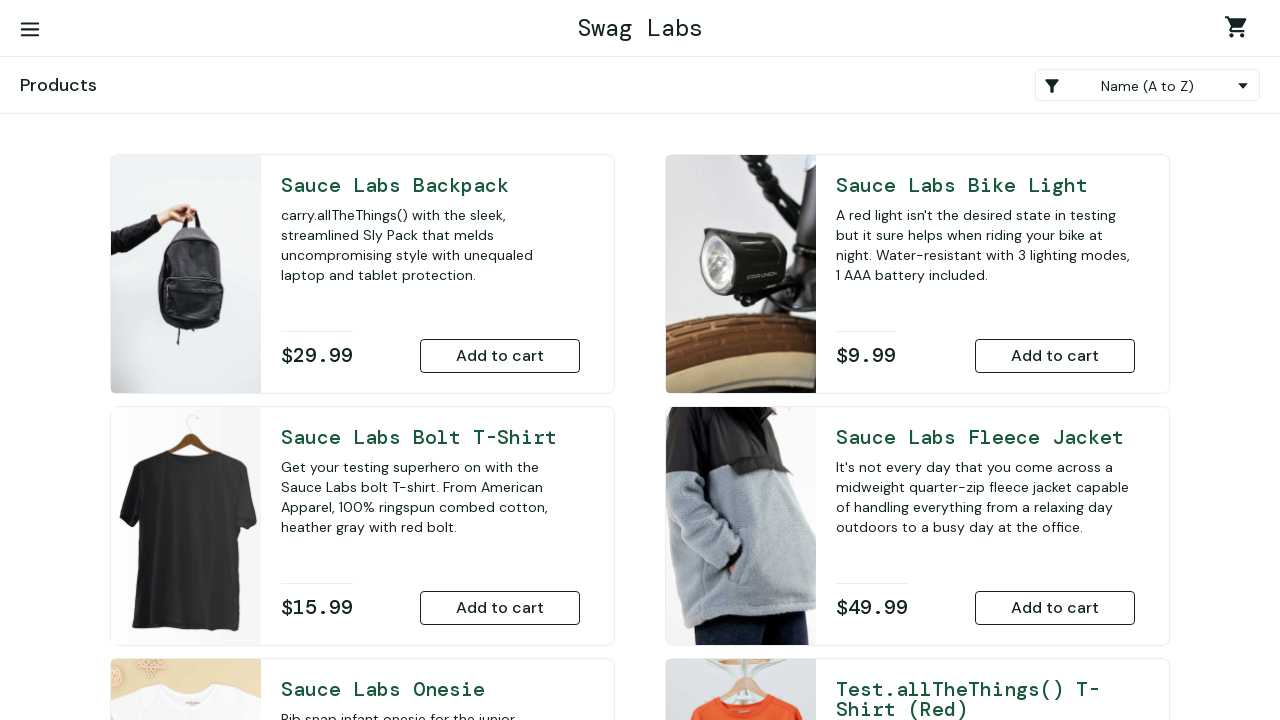

Inventory page loaded successfully
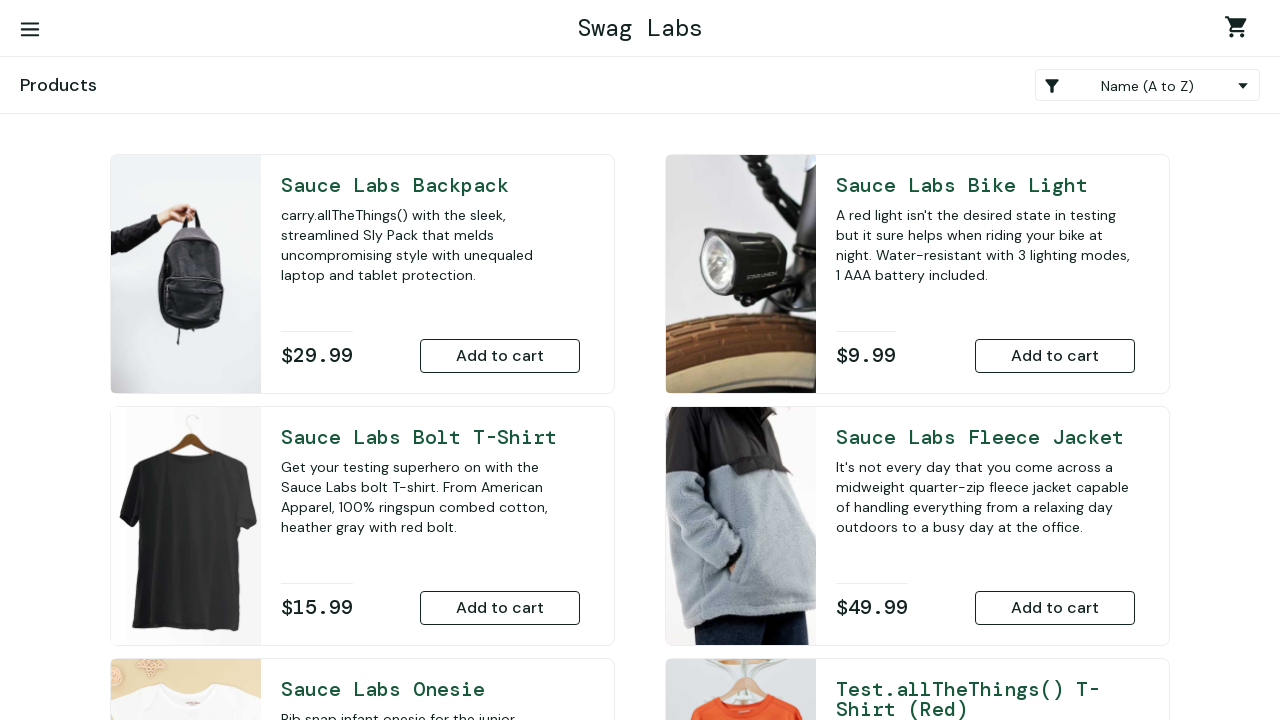

Selected price sorting option (low to high) from dropdown on .product_sort_container
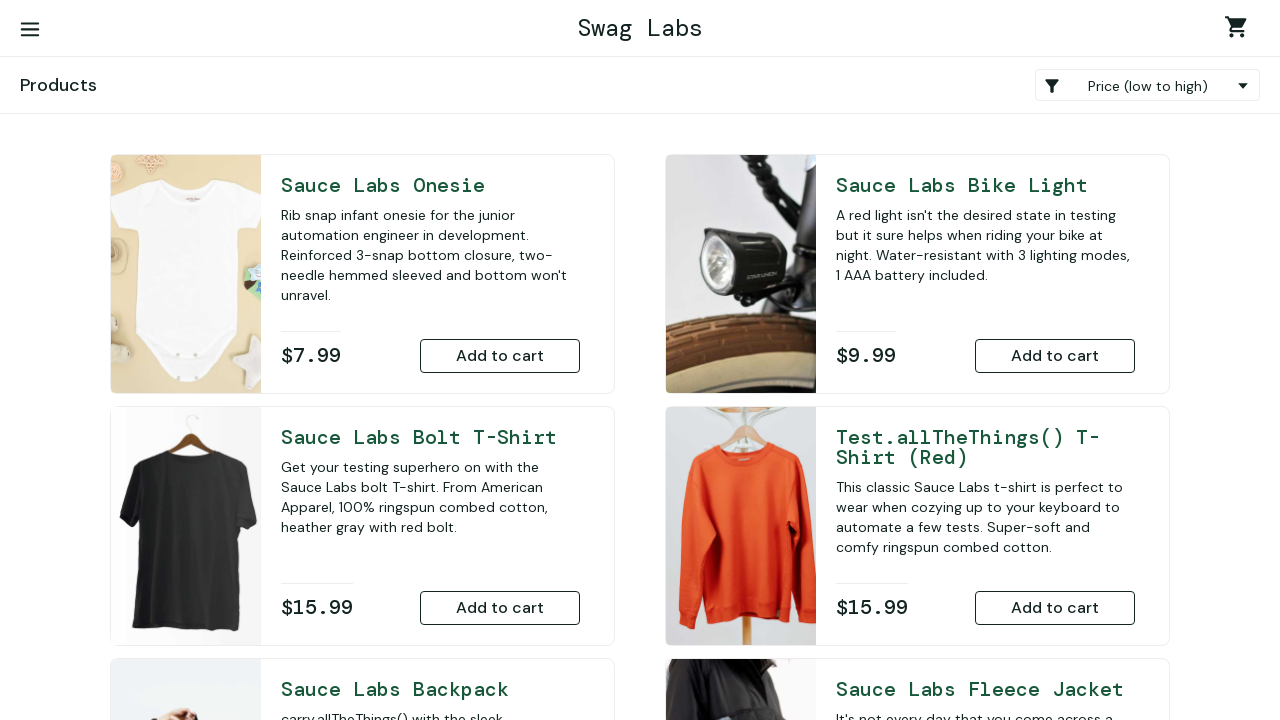

Waited for products to re-sort
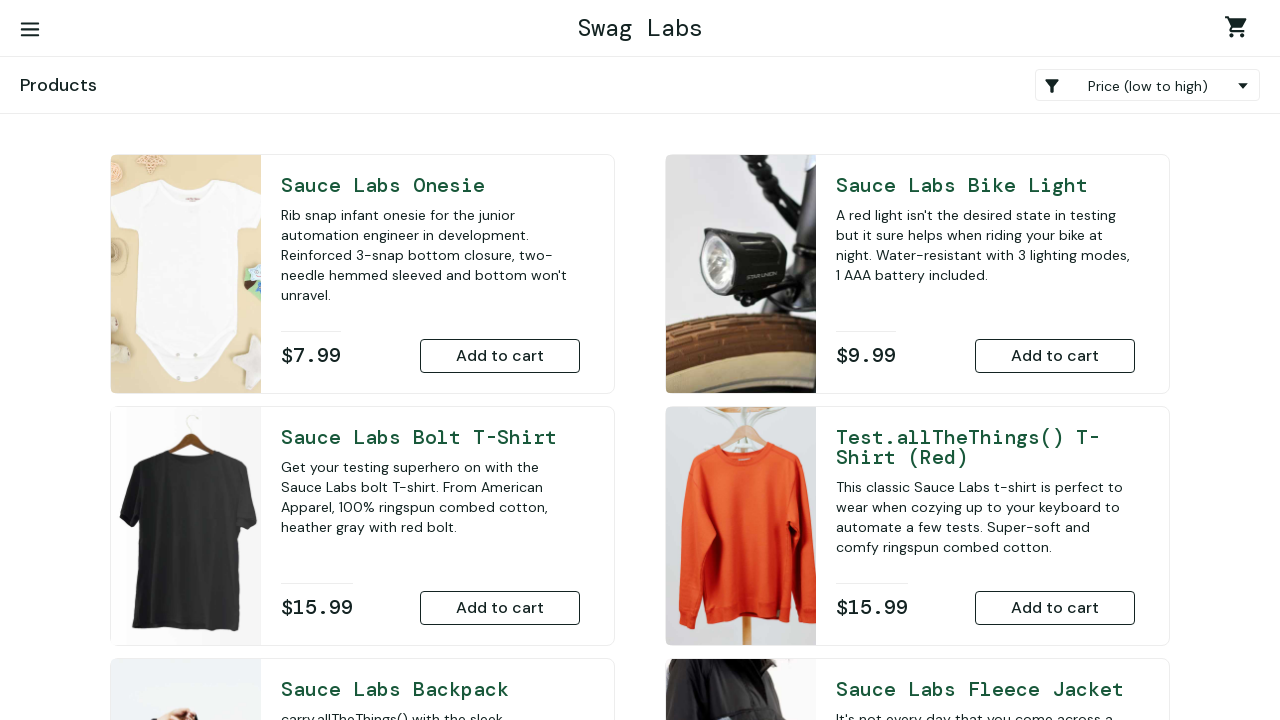

Retrieved all product price elements
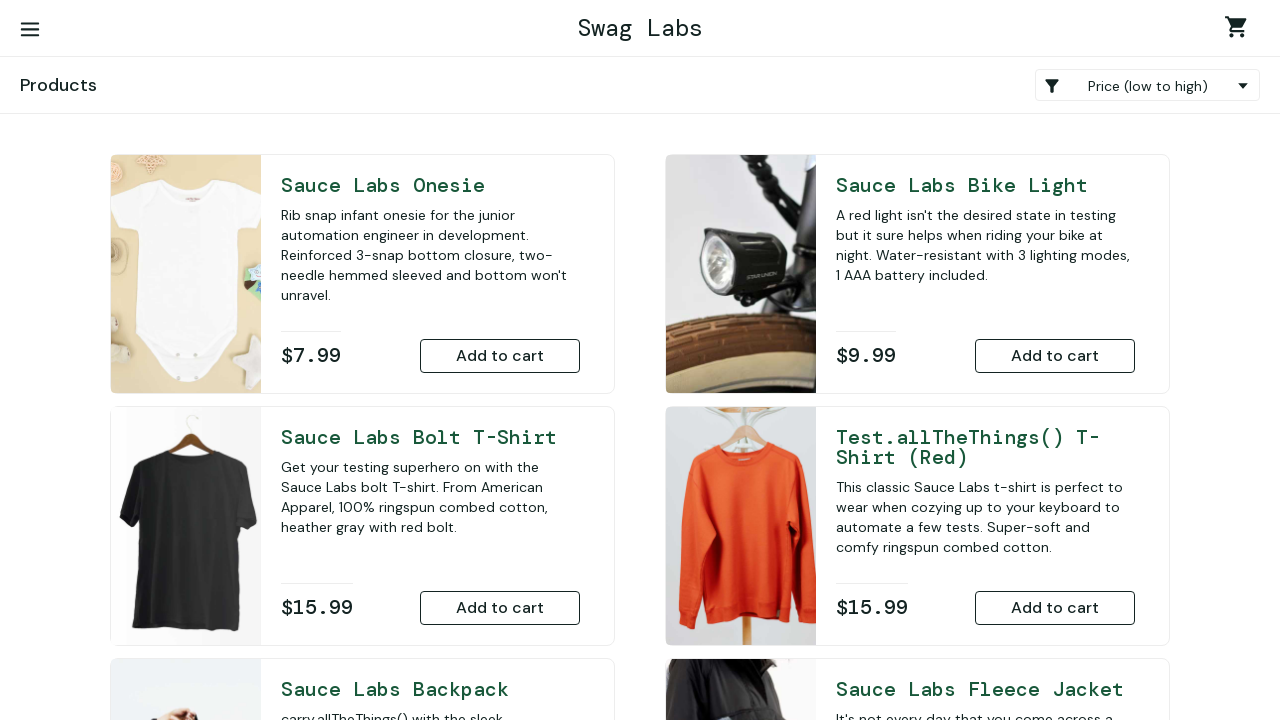

Extracted prices from all products: [7.99, 9.99, 15.99, 15.99, 29.99, 49.99]
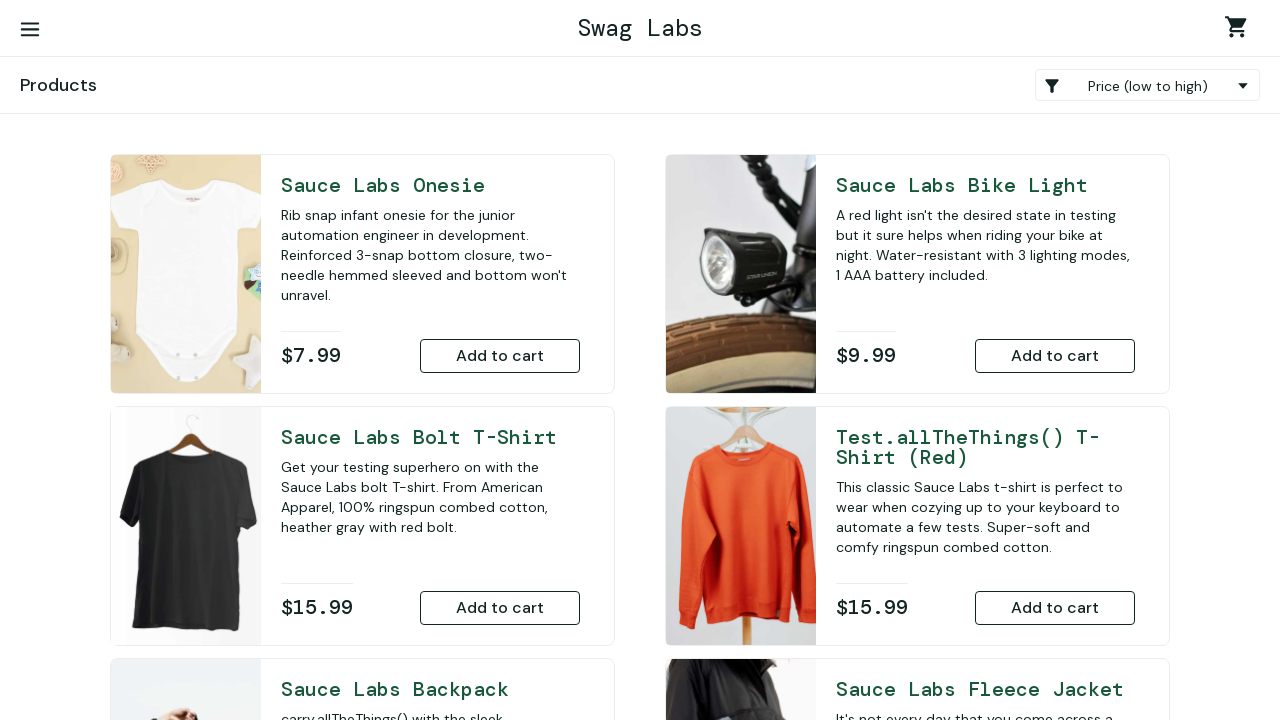

Verified all products are sorted in ascending price order
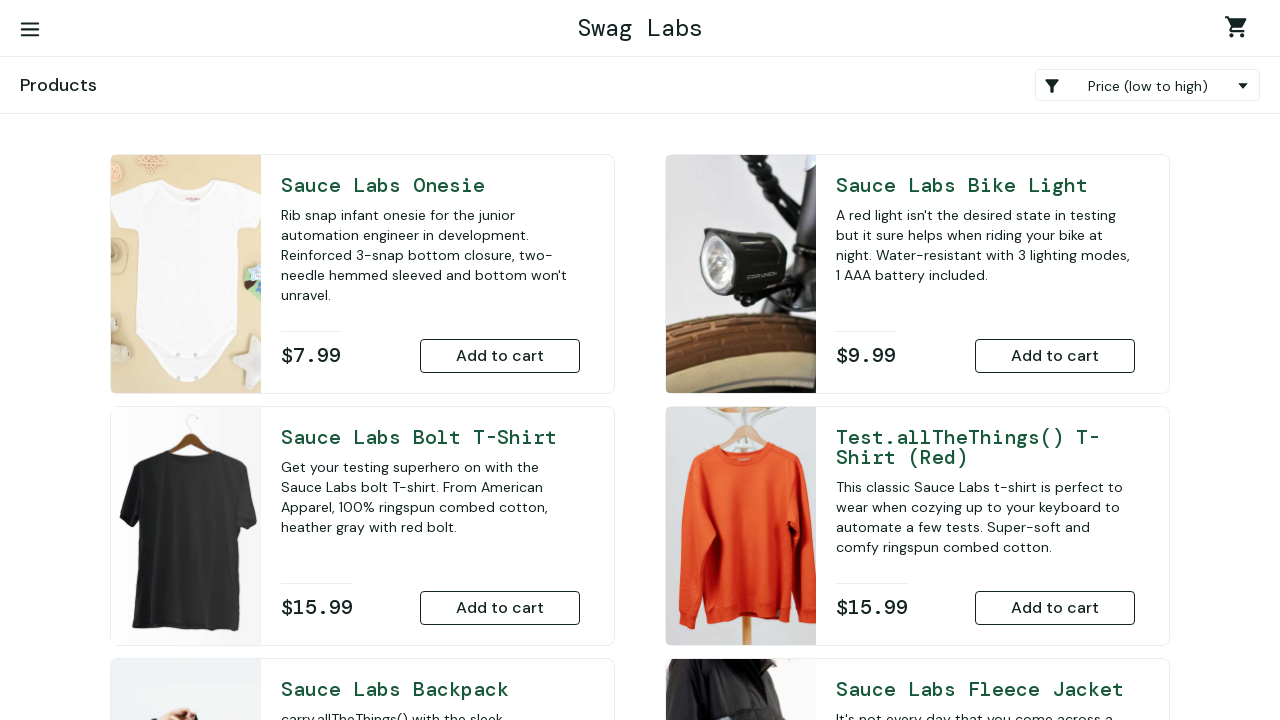

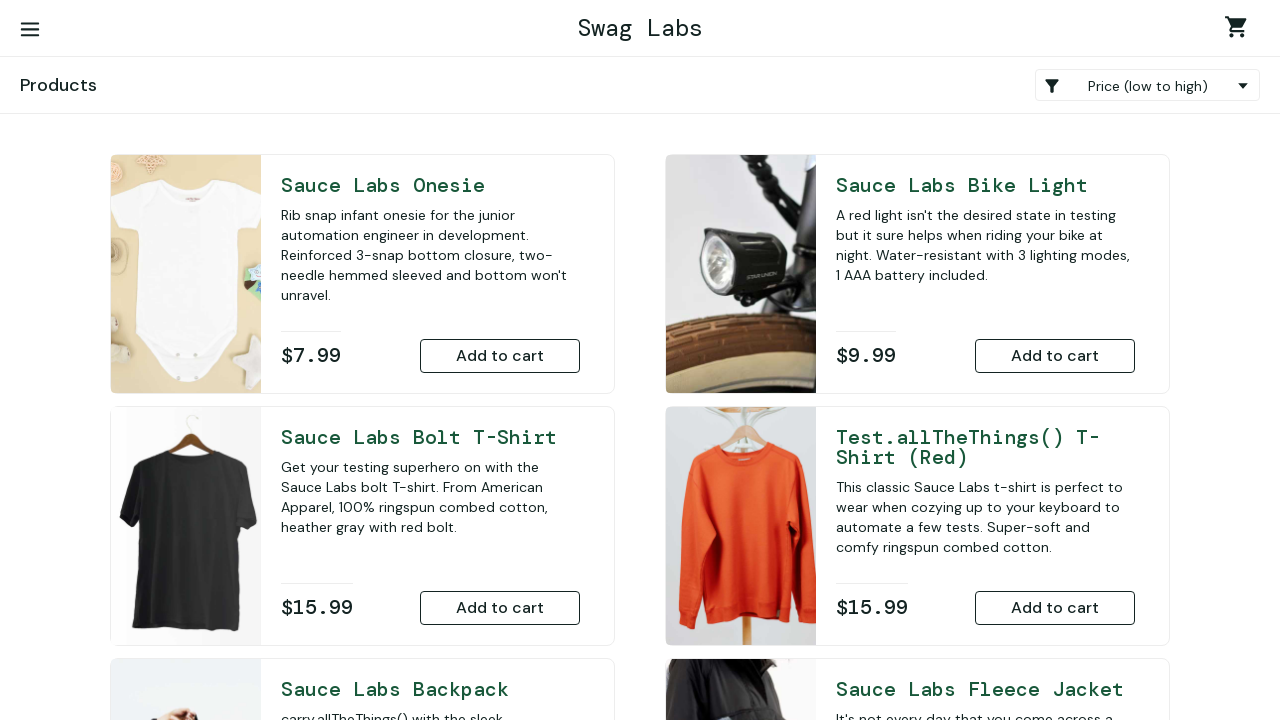